Tests that clicking the 'Active' filter button shows only active todos

Starting URL: https://todomvc.com/examples/typescript-angular/#/

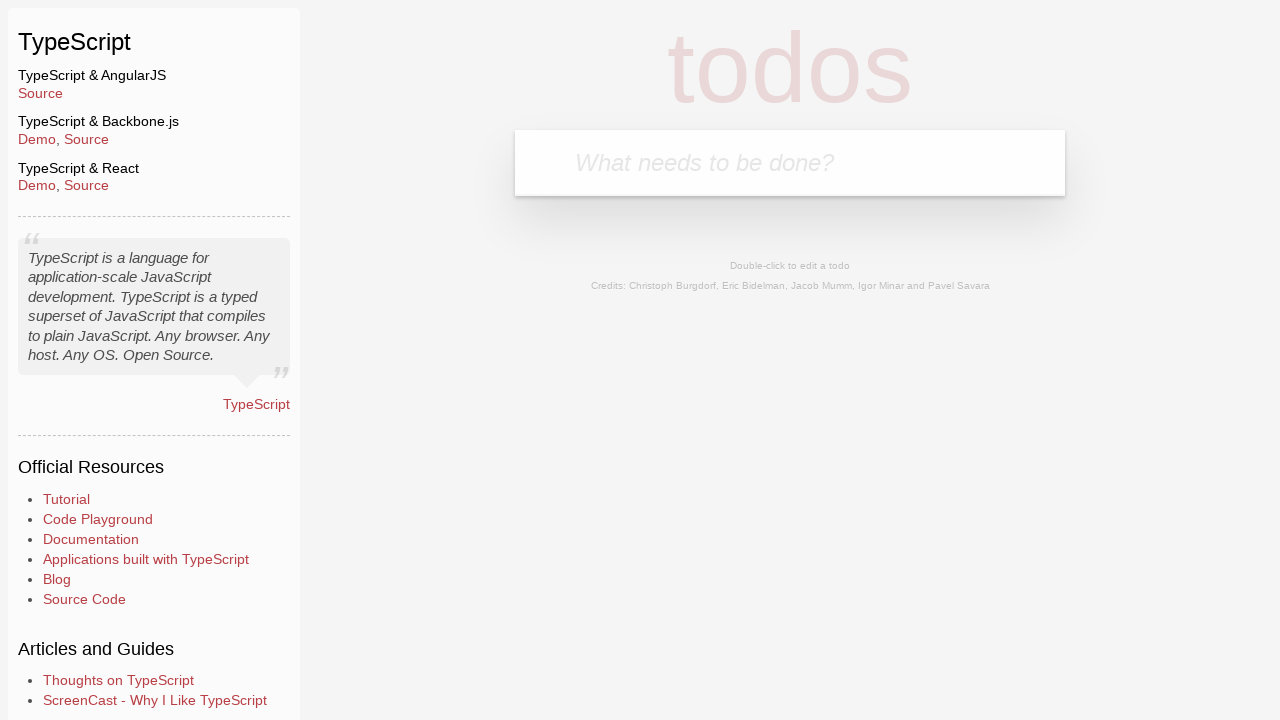

Filled new-todo input with 'Example1' on .new-todo
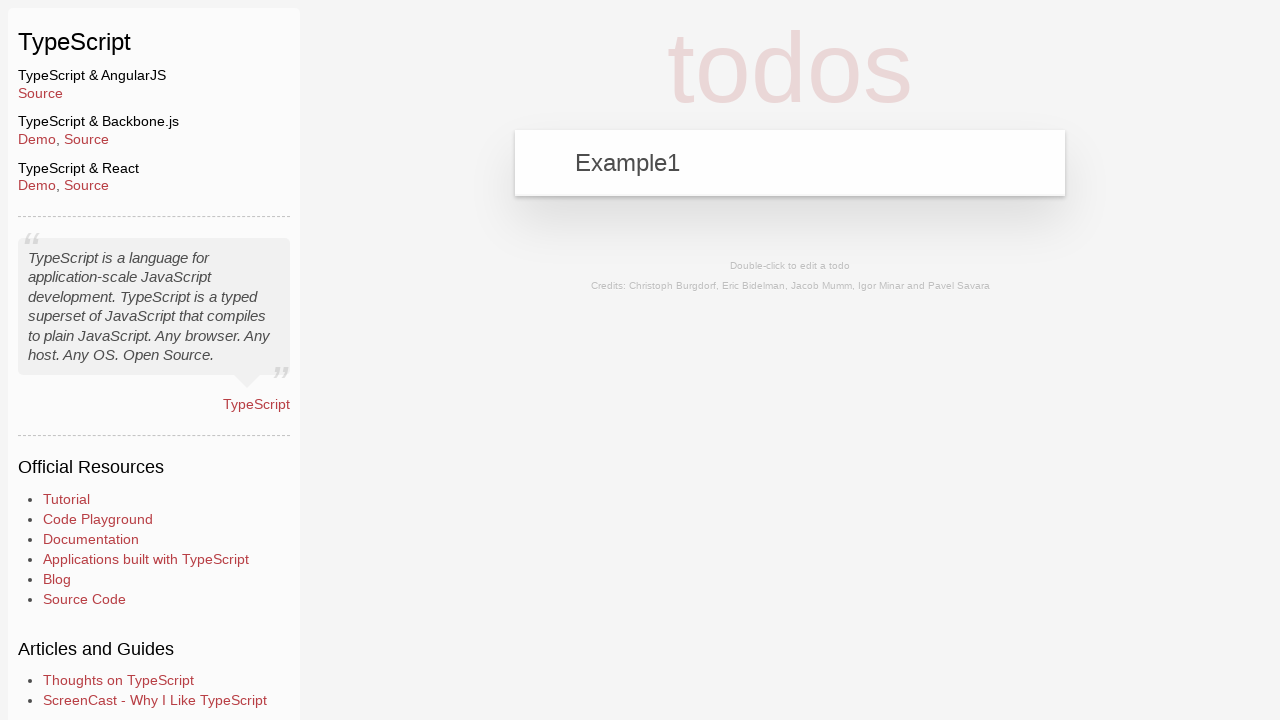

Pressed Enter to add first todo 'Example1' on .new-todo
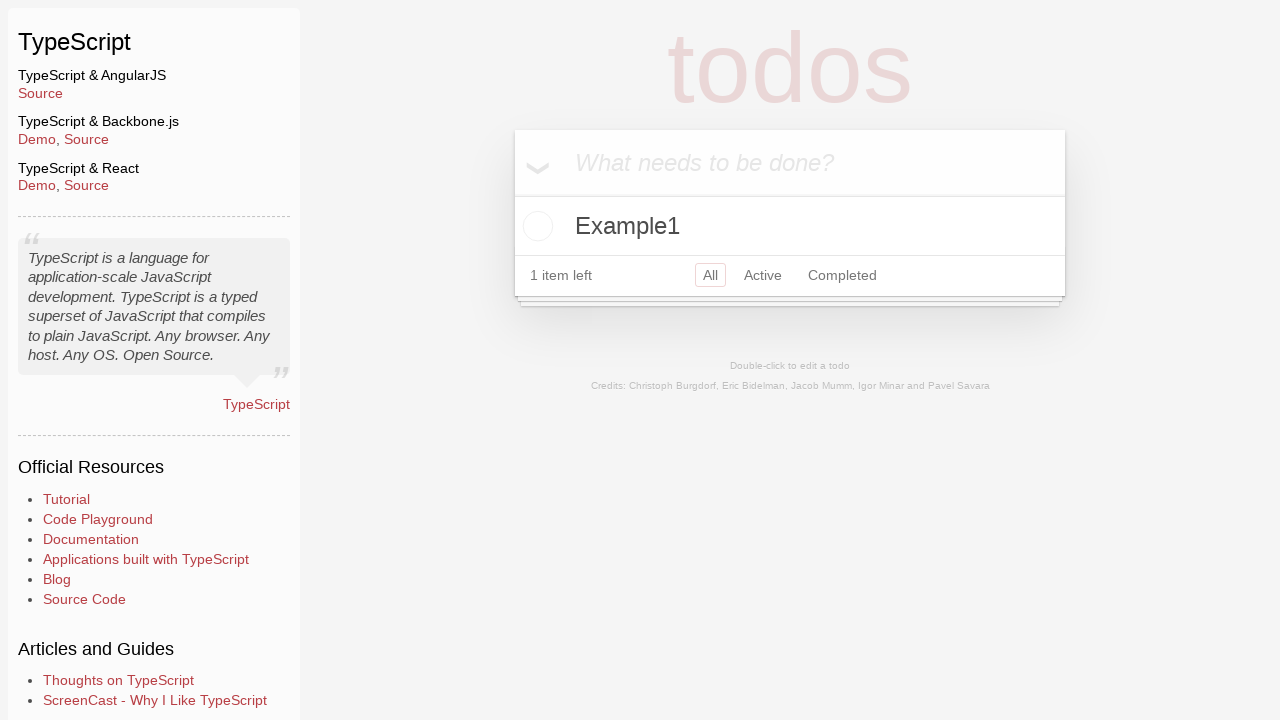

Filled new-todo input with 'Example2' on .new-todo
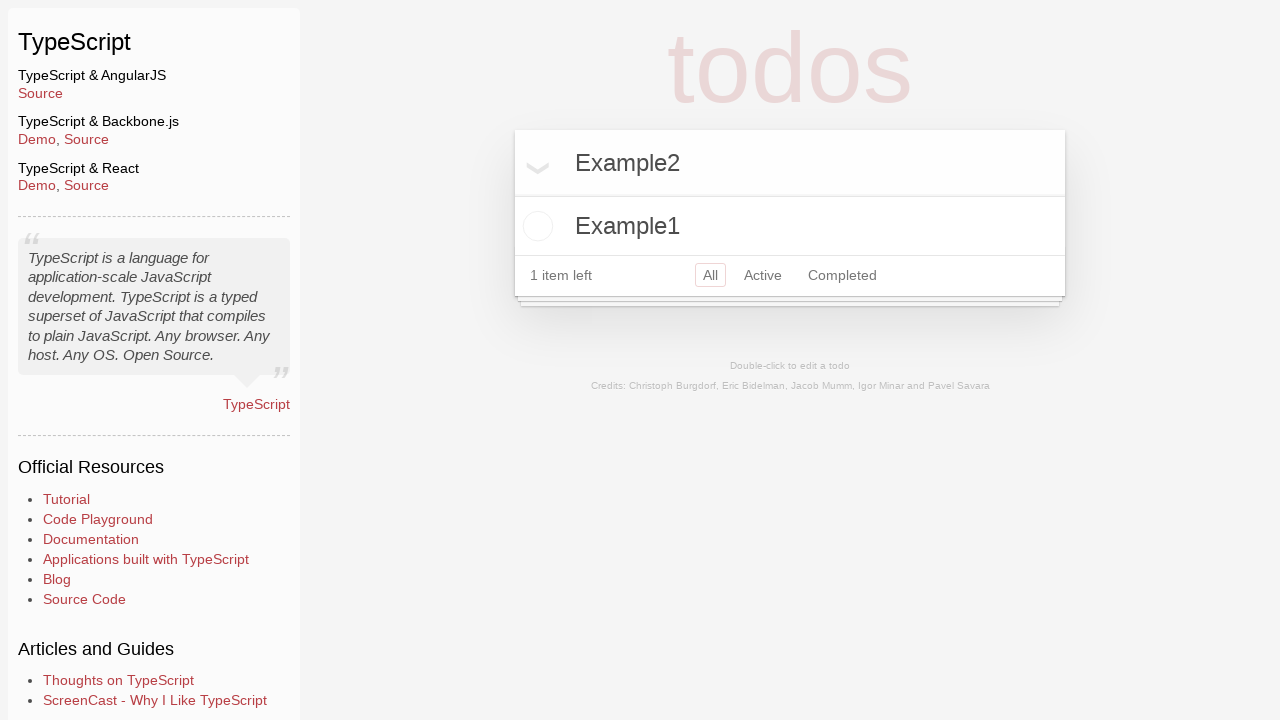

Pressed Enter to add second todo 'Example2' on .new-todo
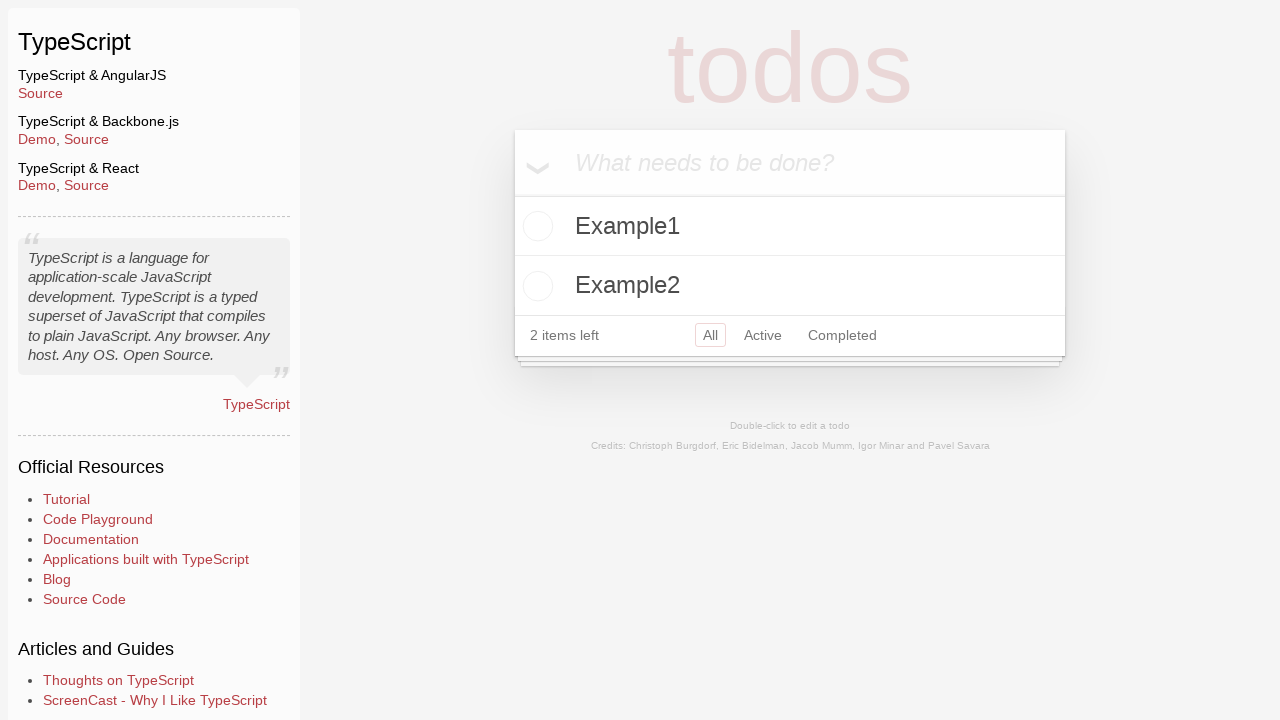

Clicked toggle checkbox to mark 'Example2' as completed at (535, 286) on li:has-text('Example2') .toggle
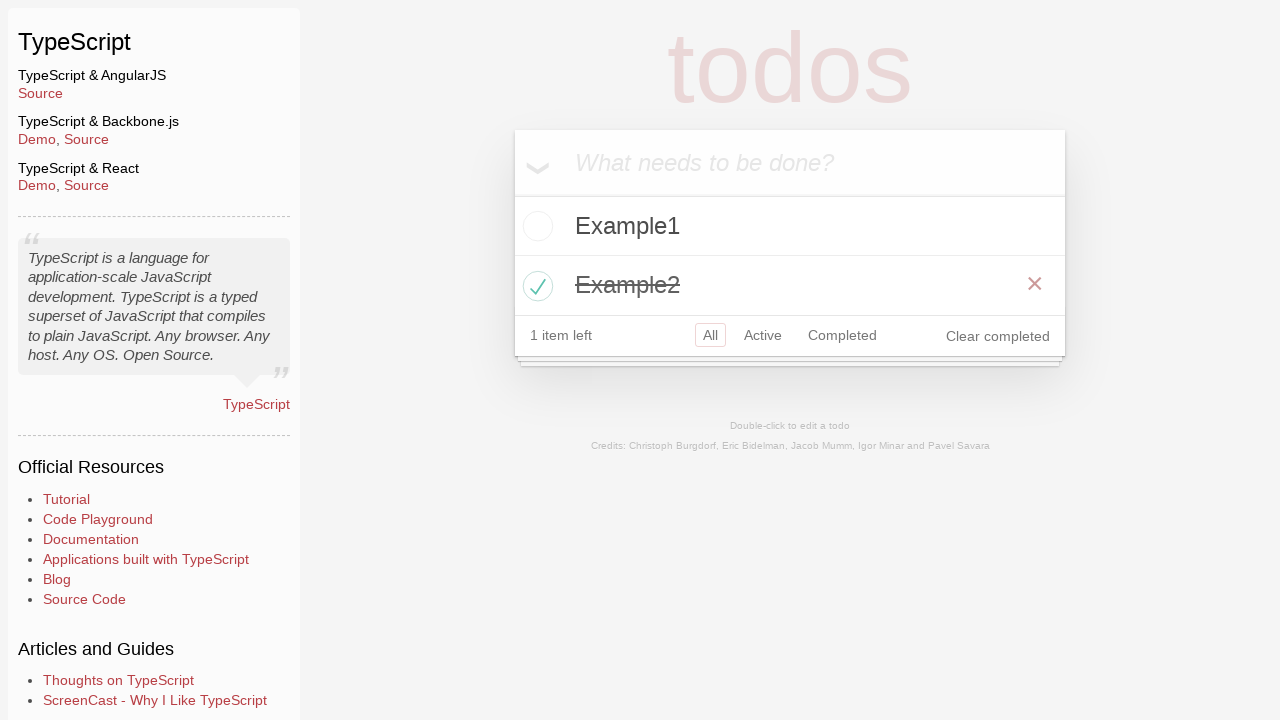

Clicked 'Active' filter button to show only active todos at (763, 335) on a:has-text('Active')
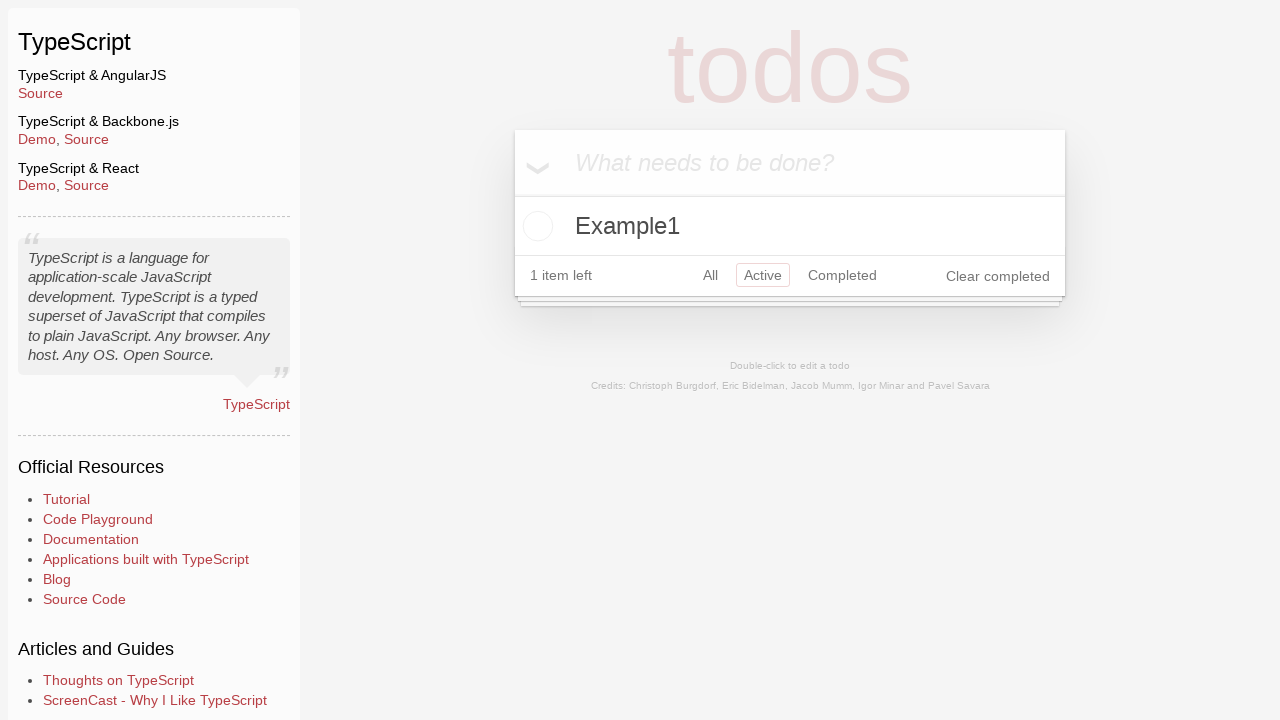

Verified that 'Example1' (active todo) is visible after filtering
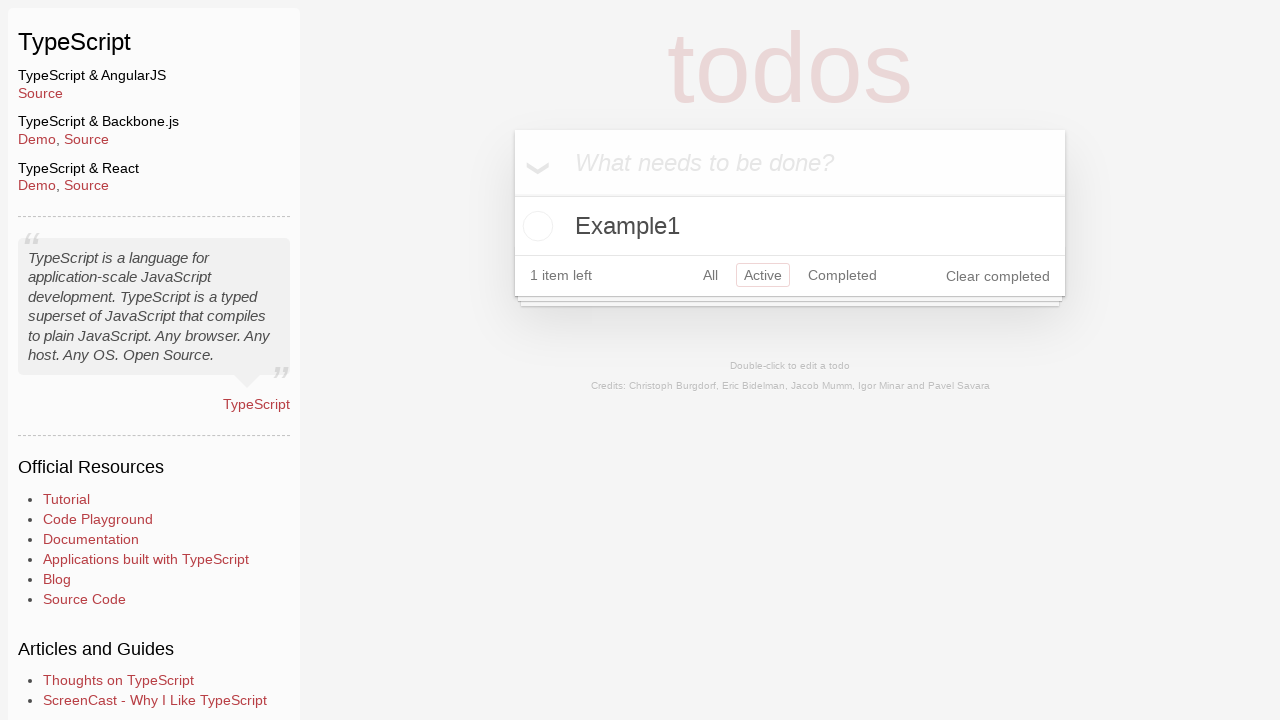

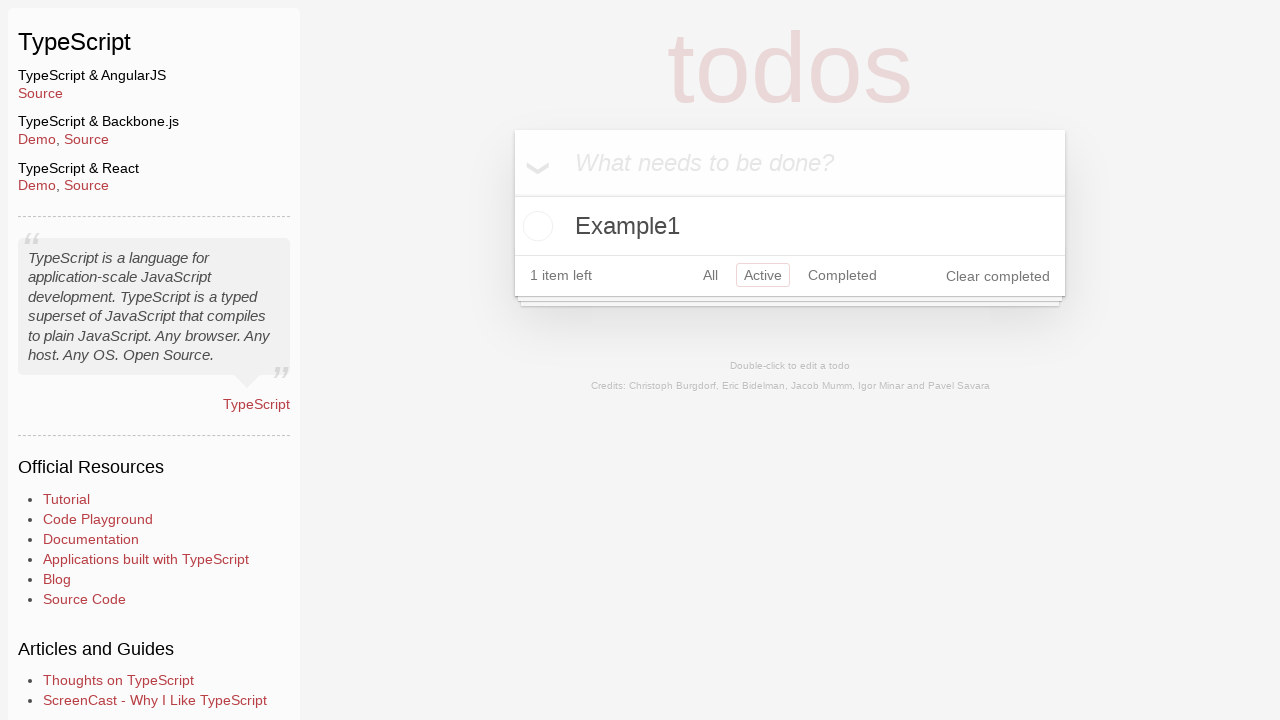